Tests form submission in the "Section of random stuff" by filling out name, email, and message fields, then verifying the form was submitted successfully.

Starting URL: https://www.ultimateqa.com/complicated-page/

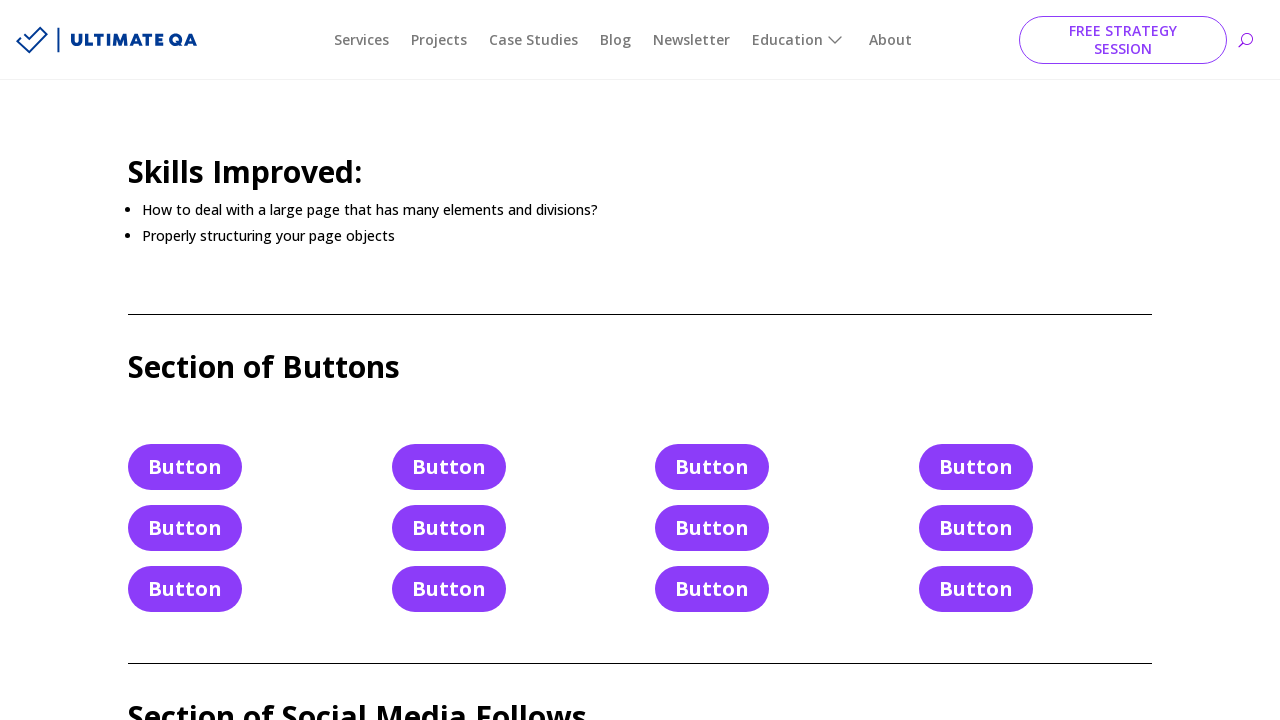

Waited for page to load (domcontentloaded state)
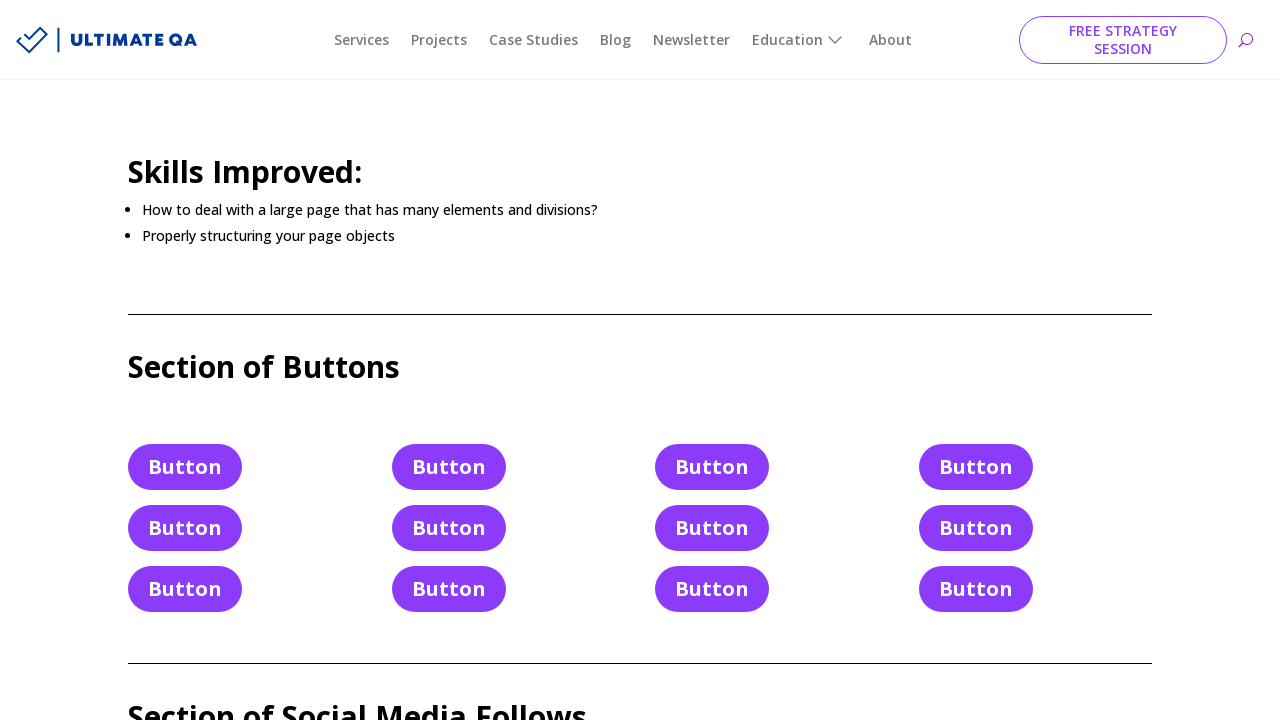

Filled name field with 'my name' on input[name='et_pb_contact_name_0']
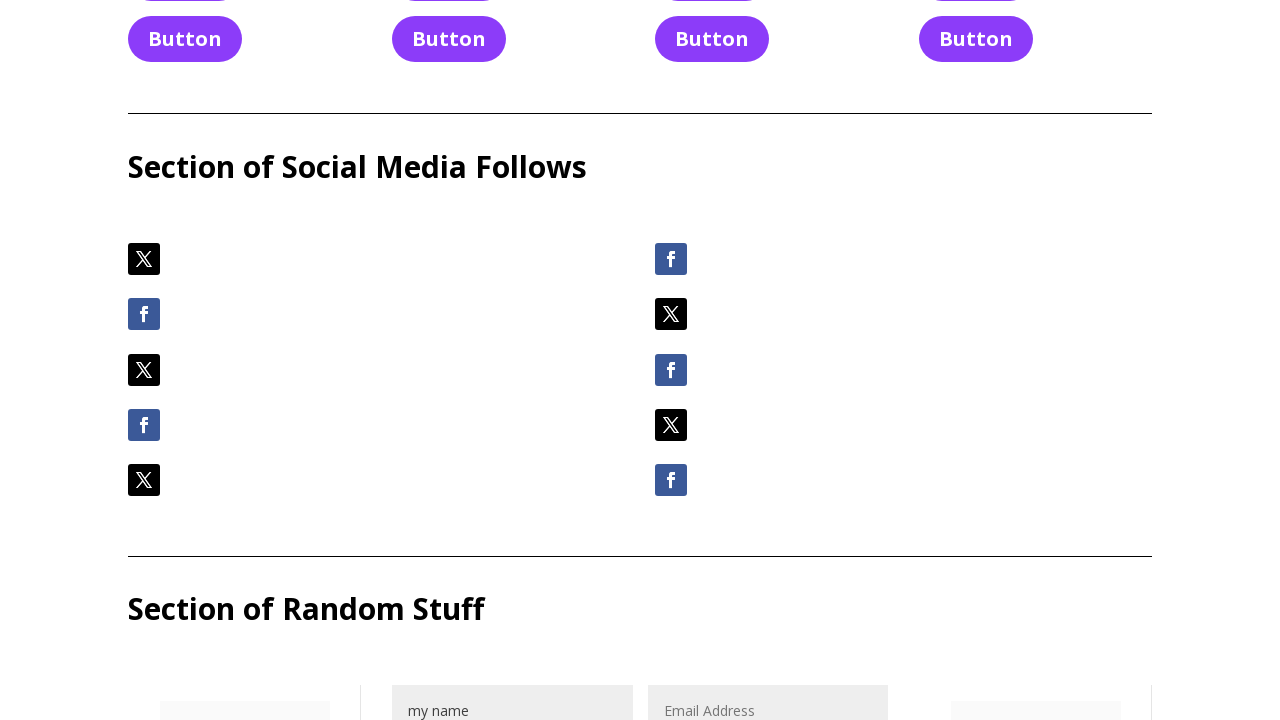

Filled email field with 'x@x.com' on input[name='et_pb_contact_email_0']
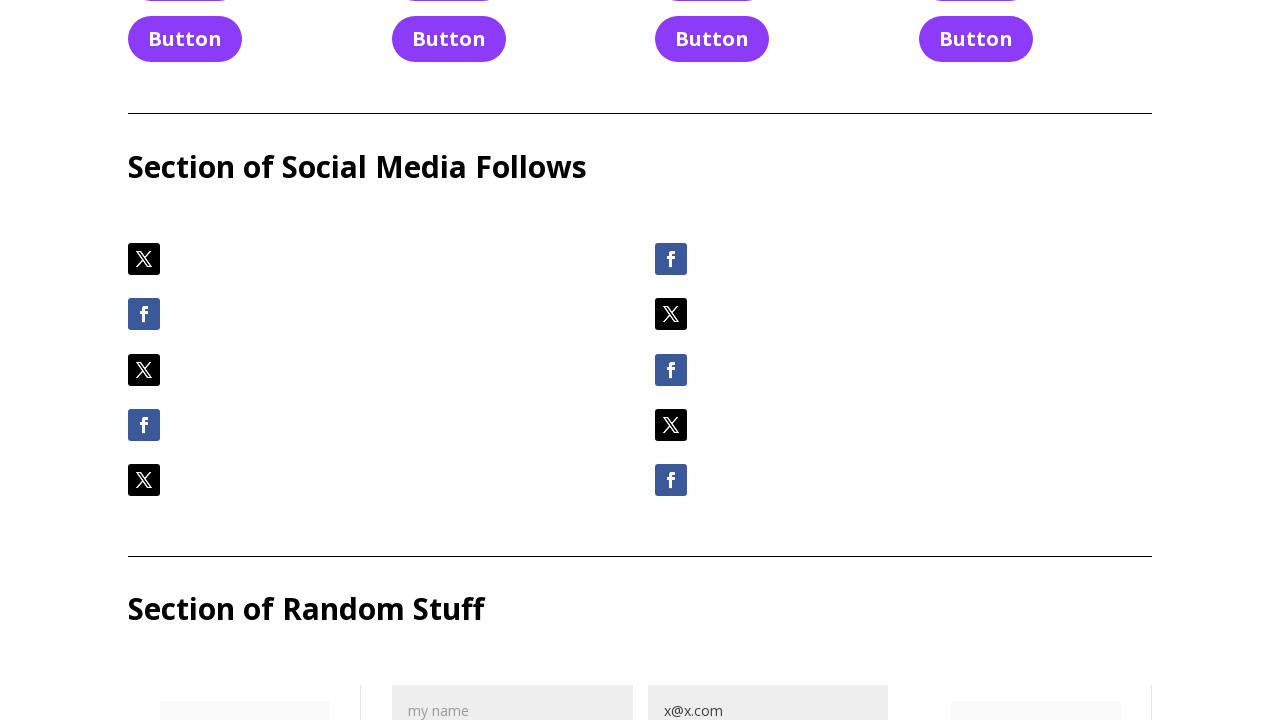

Filled message field with 'my message' on textarea[name='et_pb_contact_message_0']
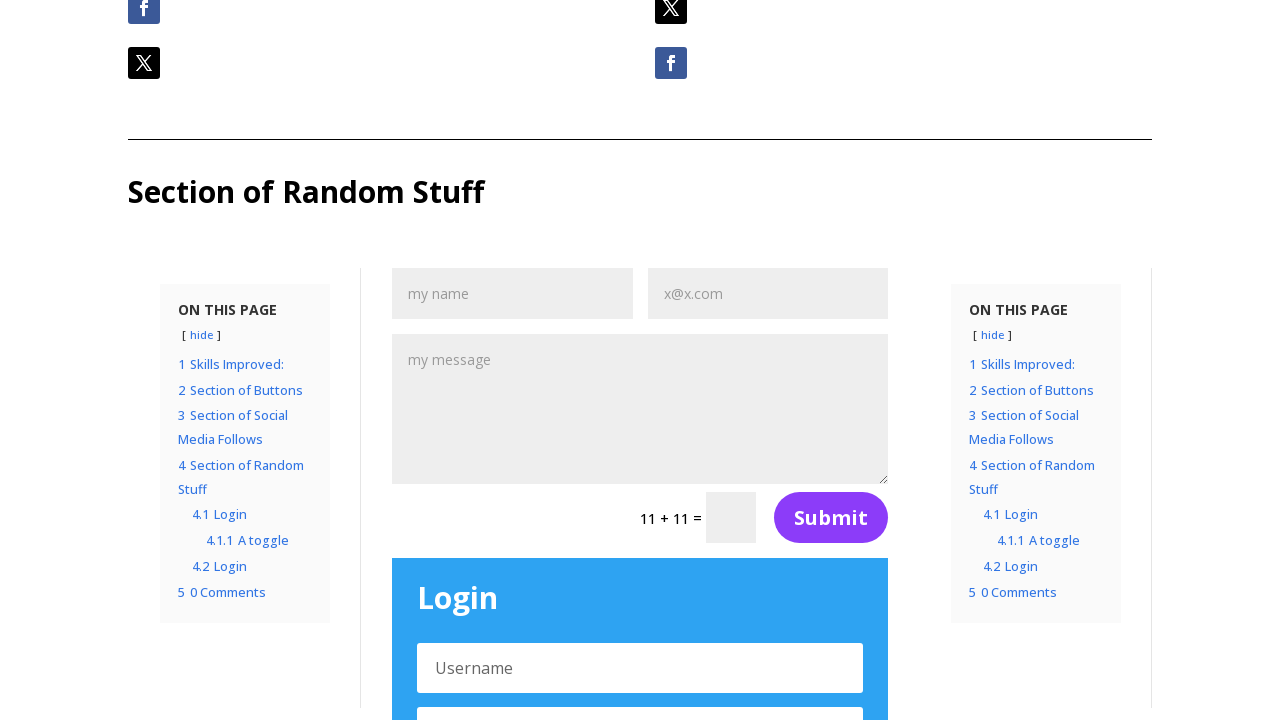

Clicked form submit button at (831, 518) on button[name='et_builder_submit_button']
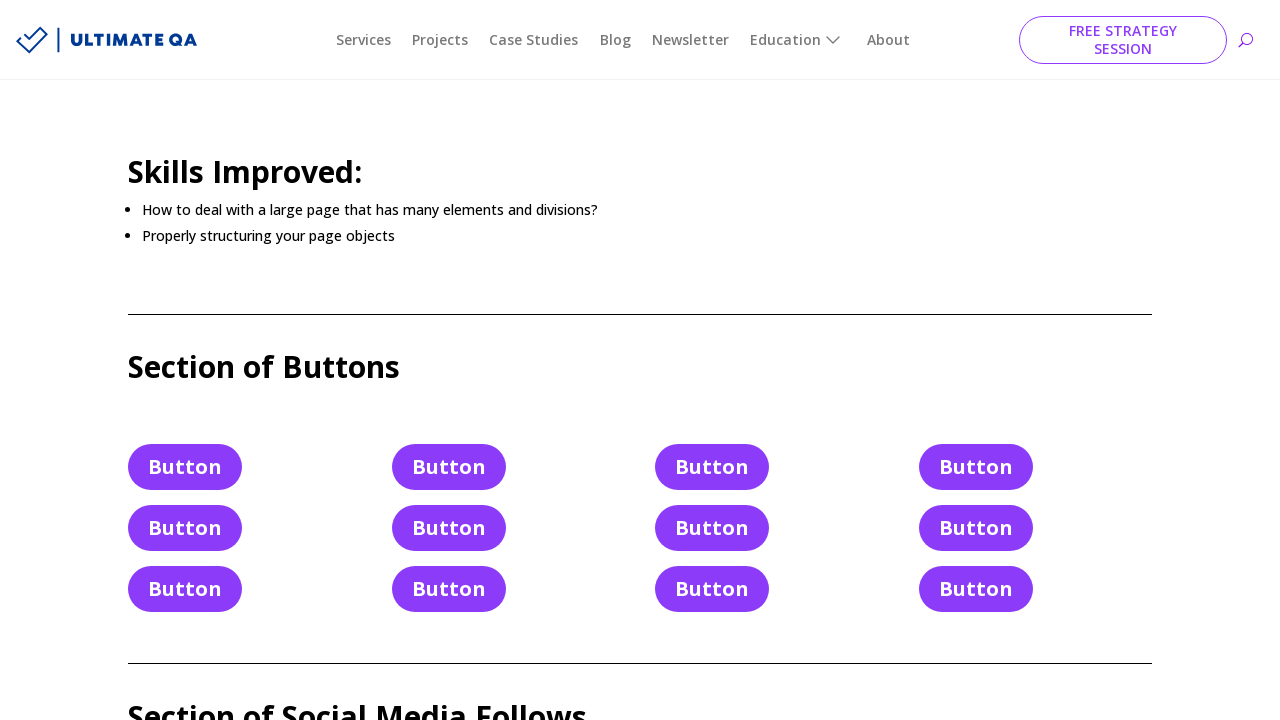

Form submission confirmation message appeared
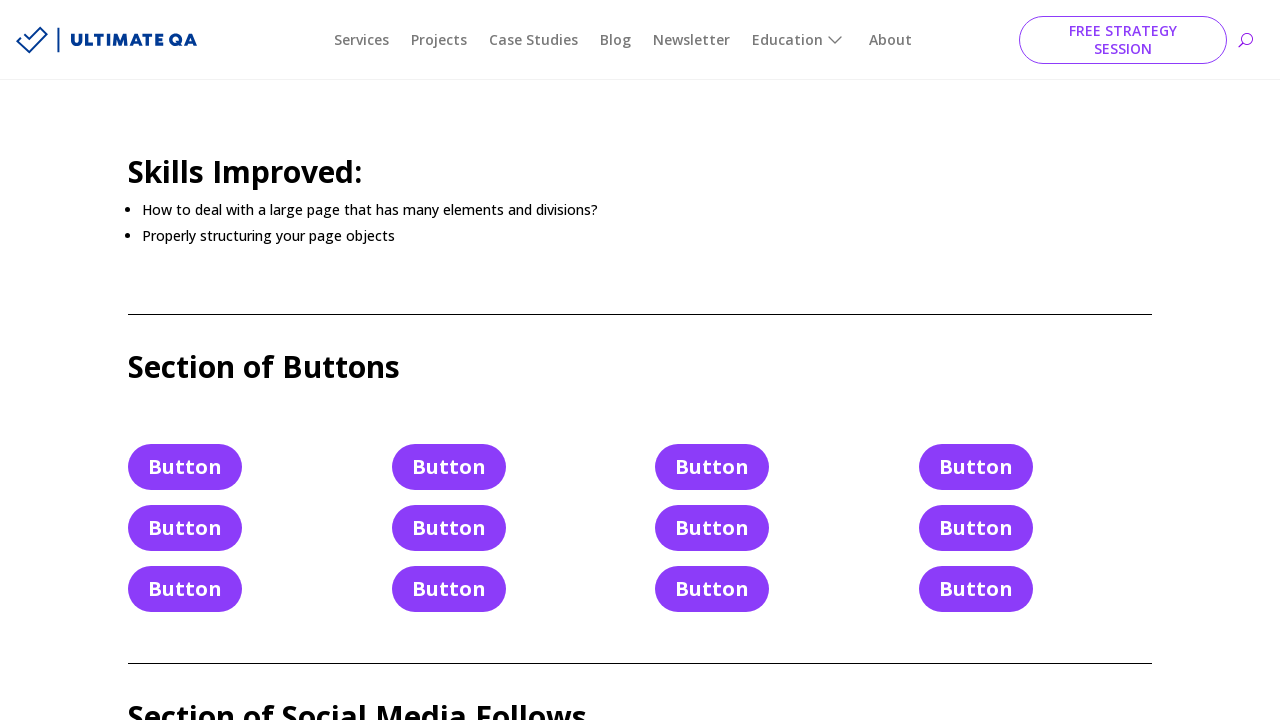

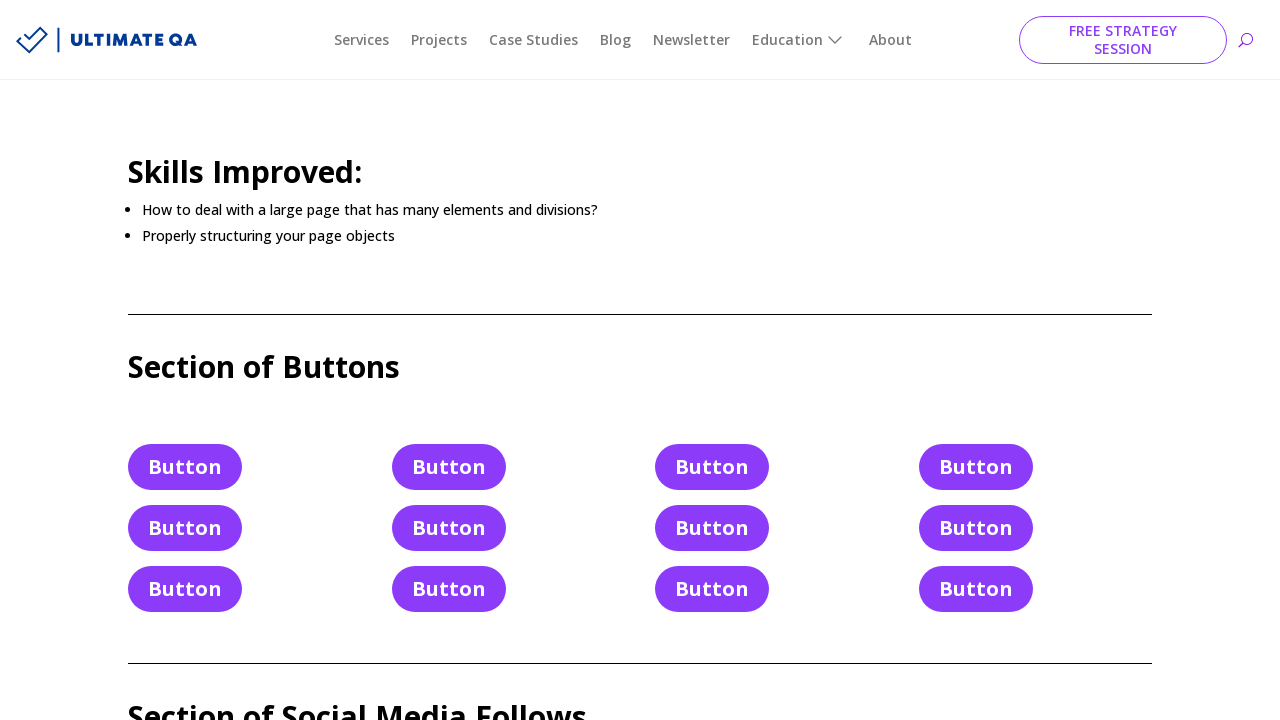